Tests drag and drop functionality by dragging an element and dropping it onto a target area

Starting URL: https://jqueryui.com/resources/demos/droppable/default.html

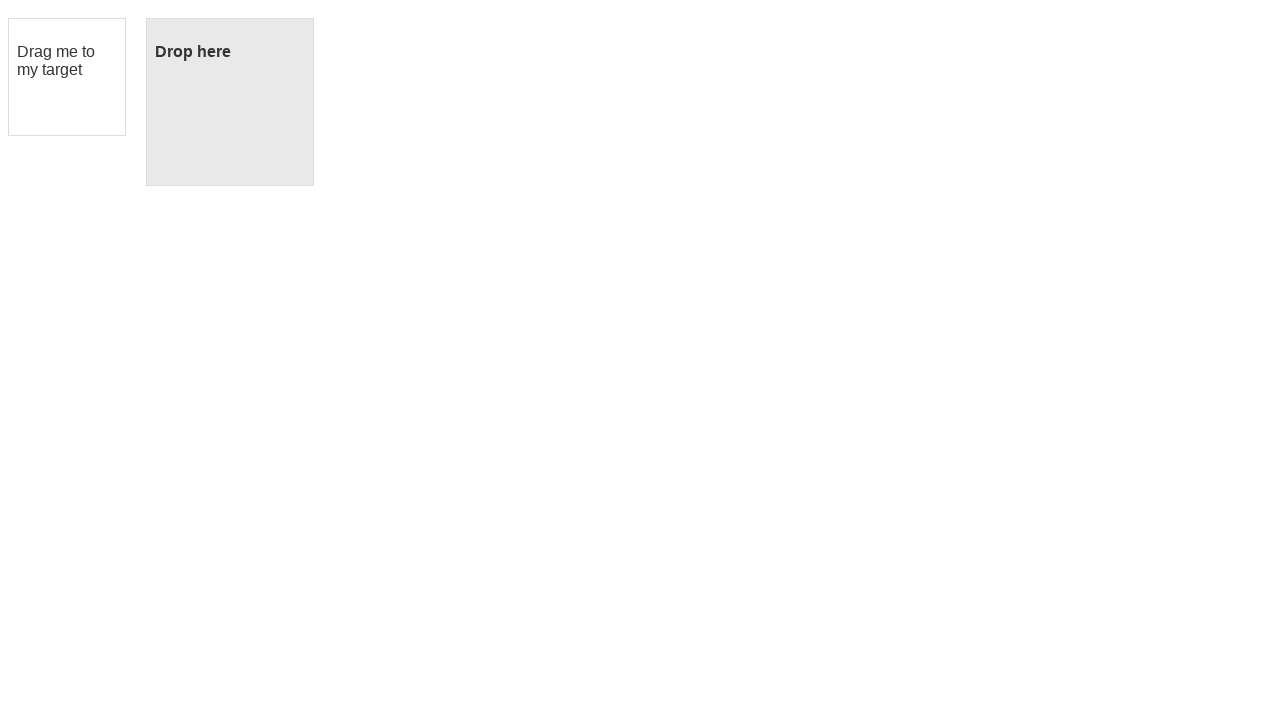

Located the draggable element
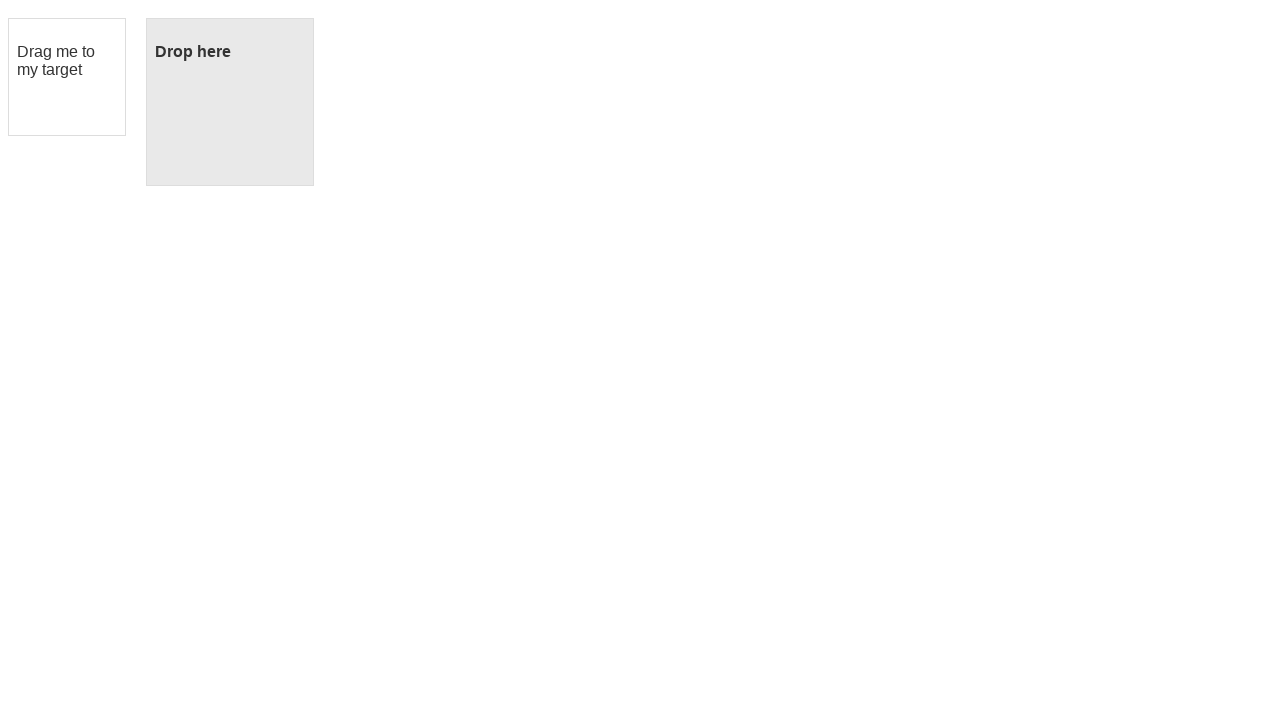

Located the droppable target area
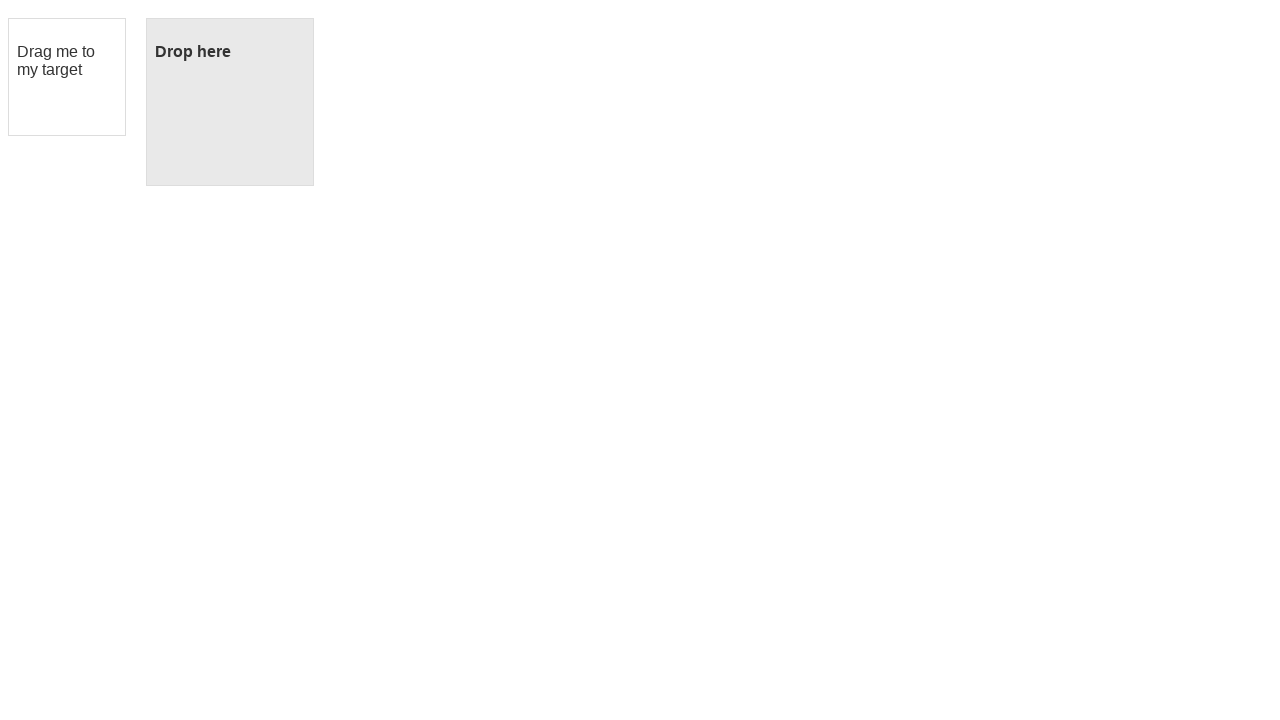

Dragged element and dropped it onto target area at (230, 102)
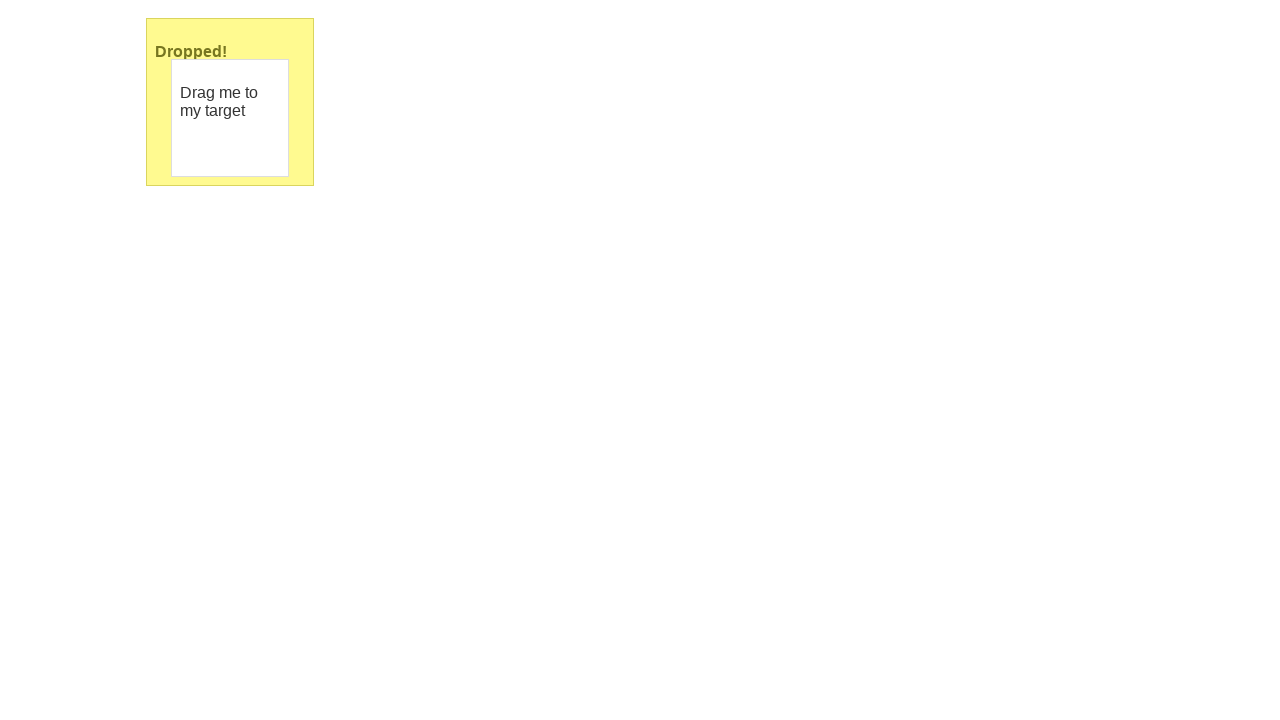

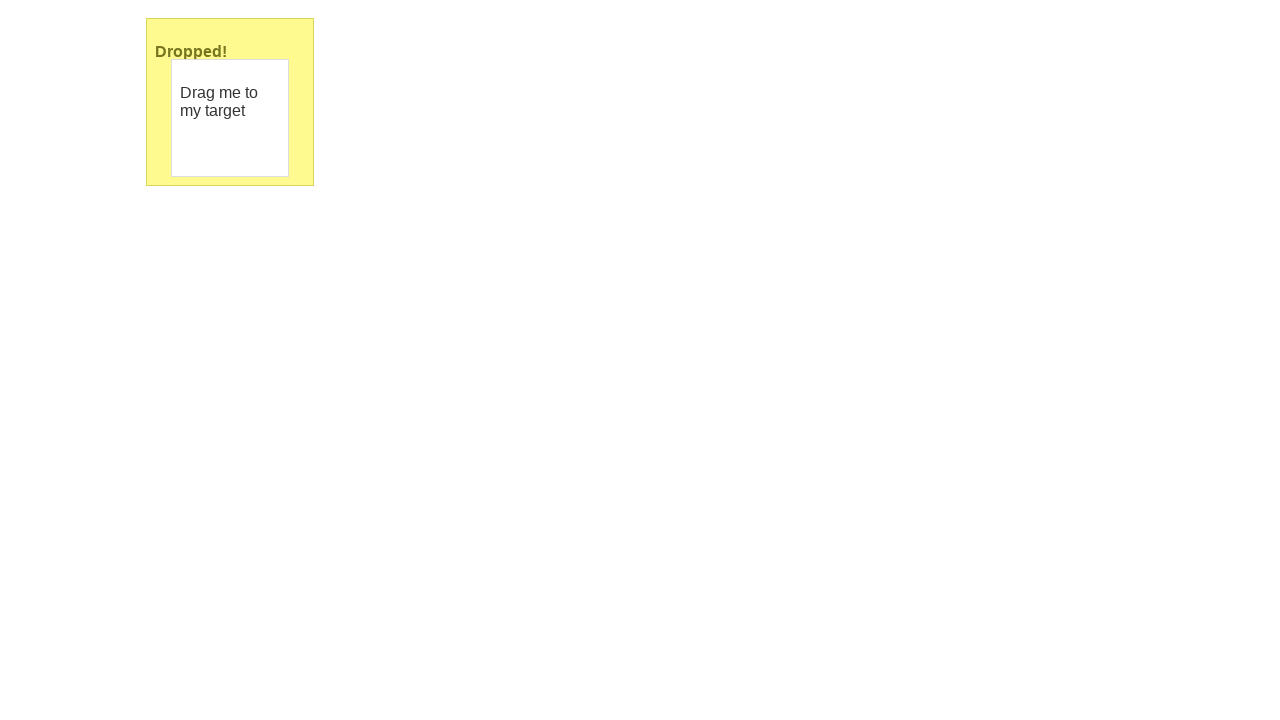